Tests editing a todo item by double-clicking, changing text, and pressing Enter

Starting URL: https://demo.playwright.dev/todomvc

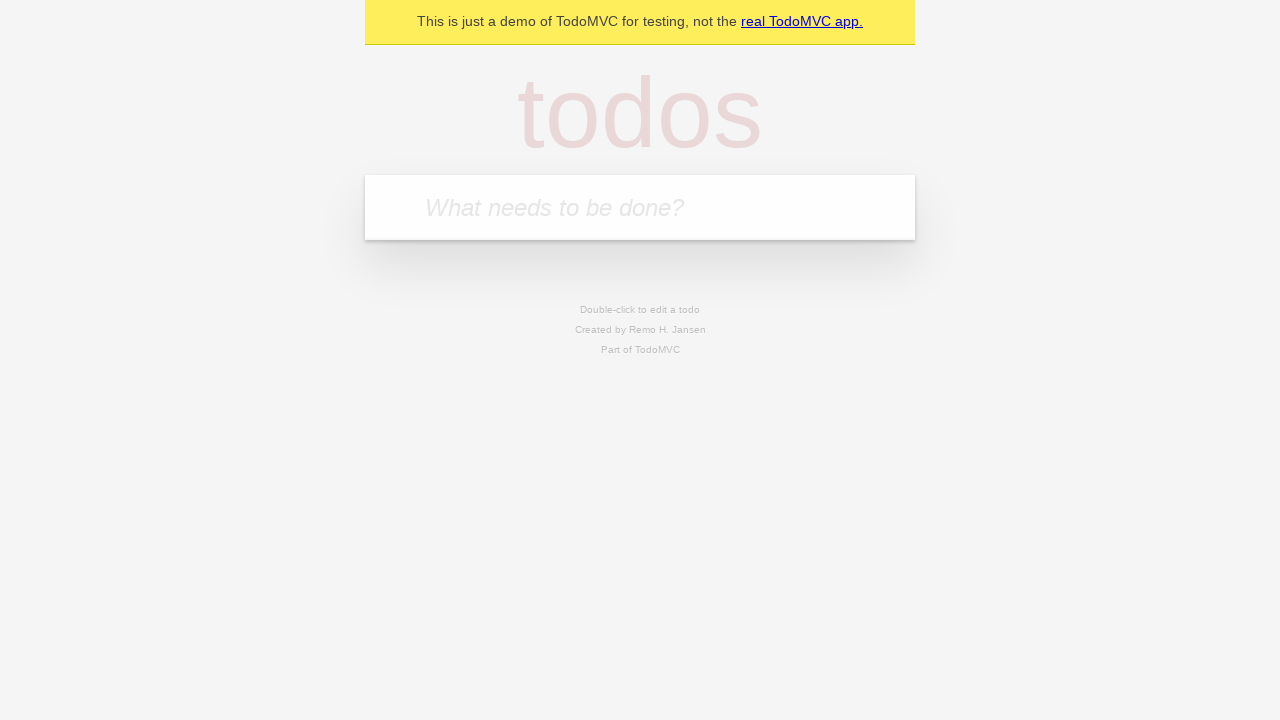

Filled new todo input with 'buy some cheese' on .new-todo
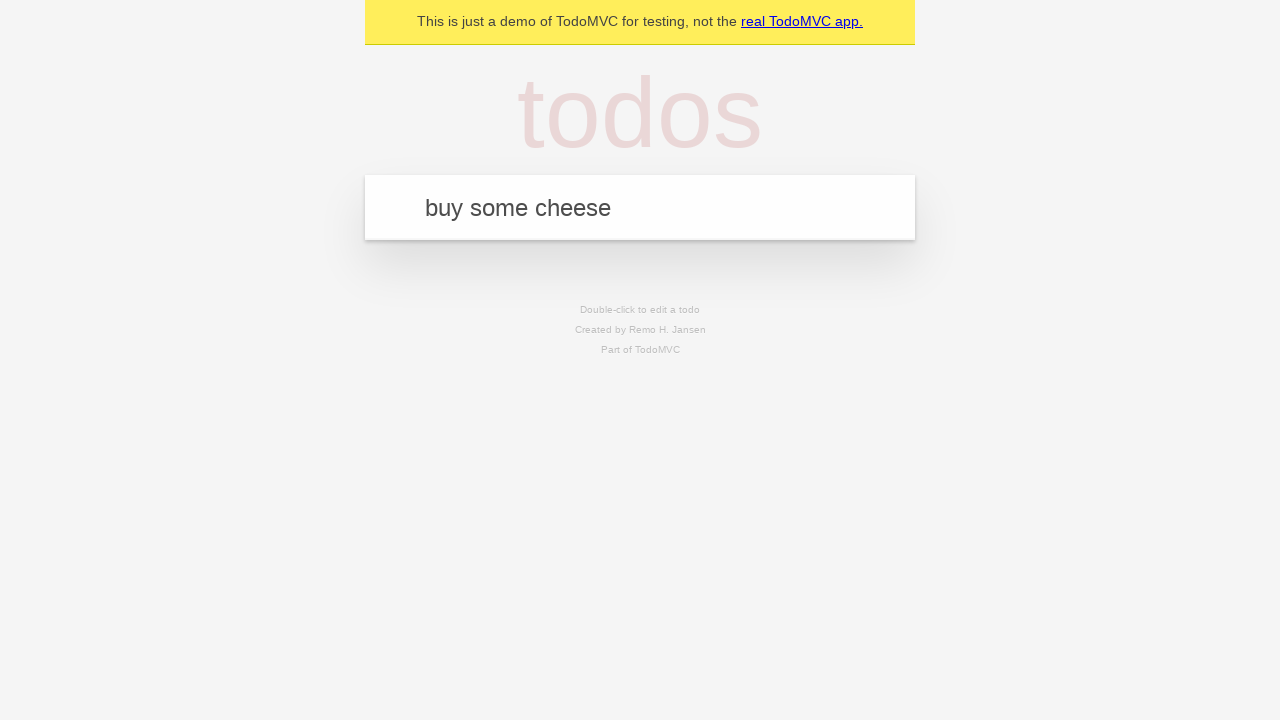

Pressed Enter to add first todo on .new-todo
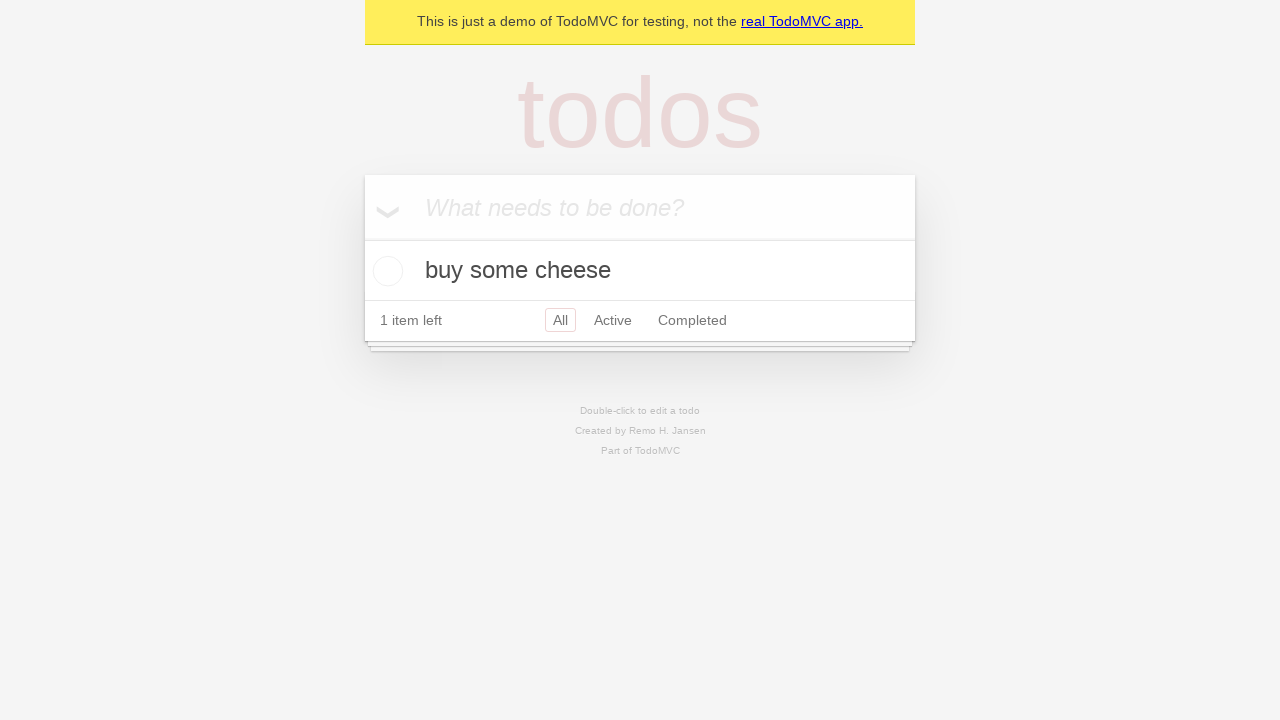

Filled new todo input with 'feed the cat' on .new-todo
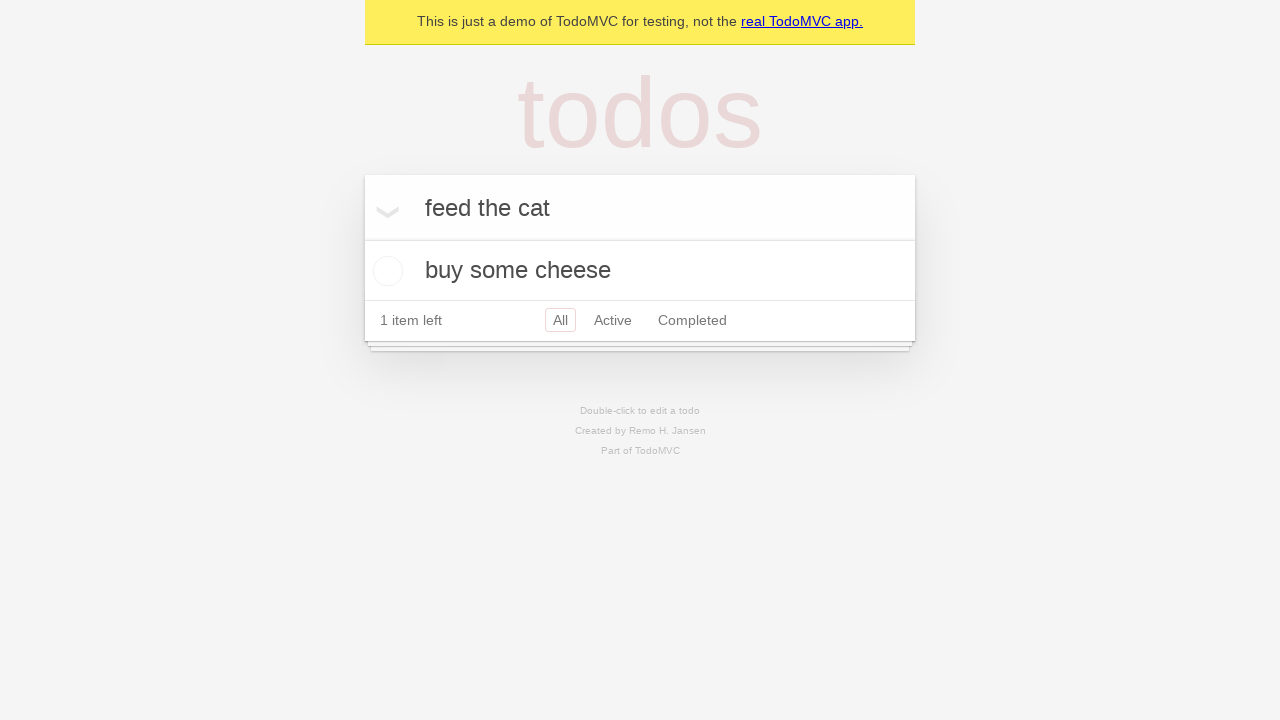

Pressed Enter to add second todo on .new-todo
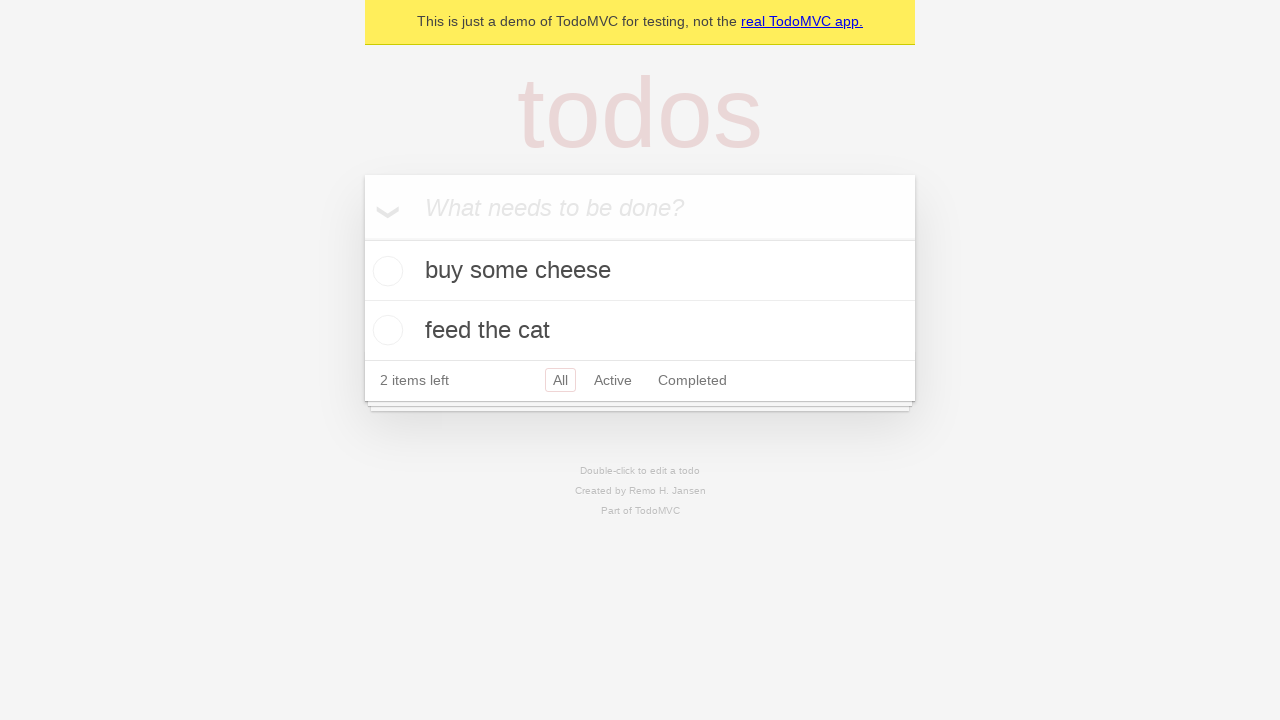

Filled new todo input with 'book a doctors appointment' on .new-todo
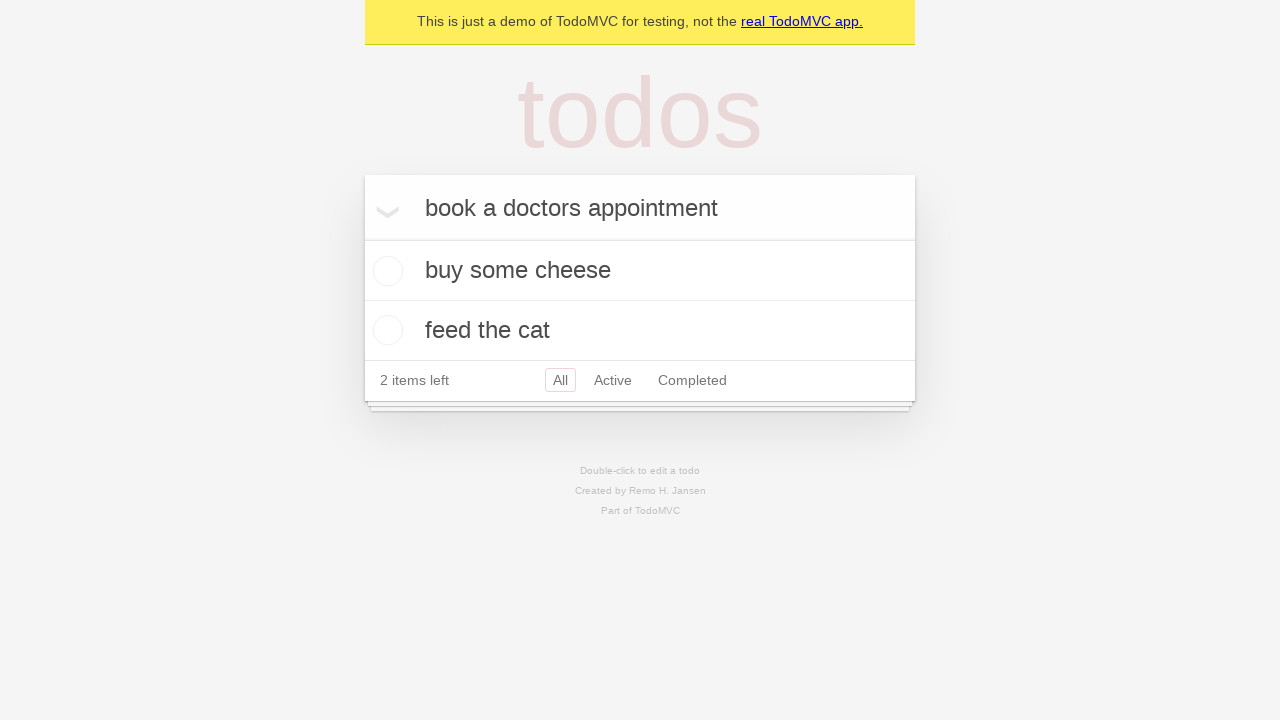

Pressed Enter to add third todo on .new-todo
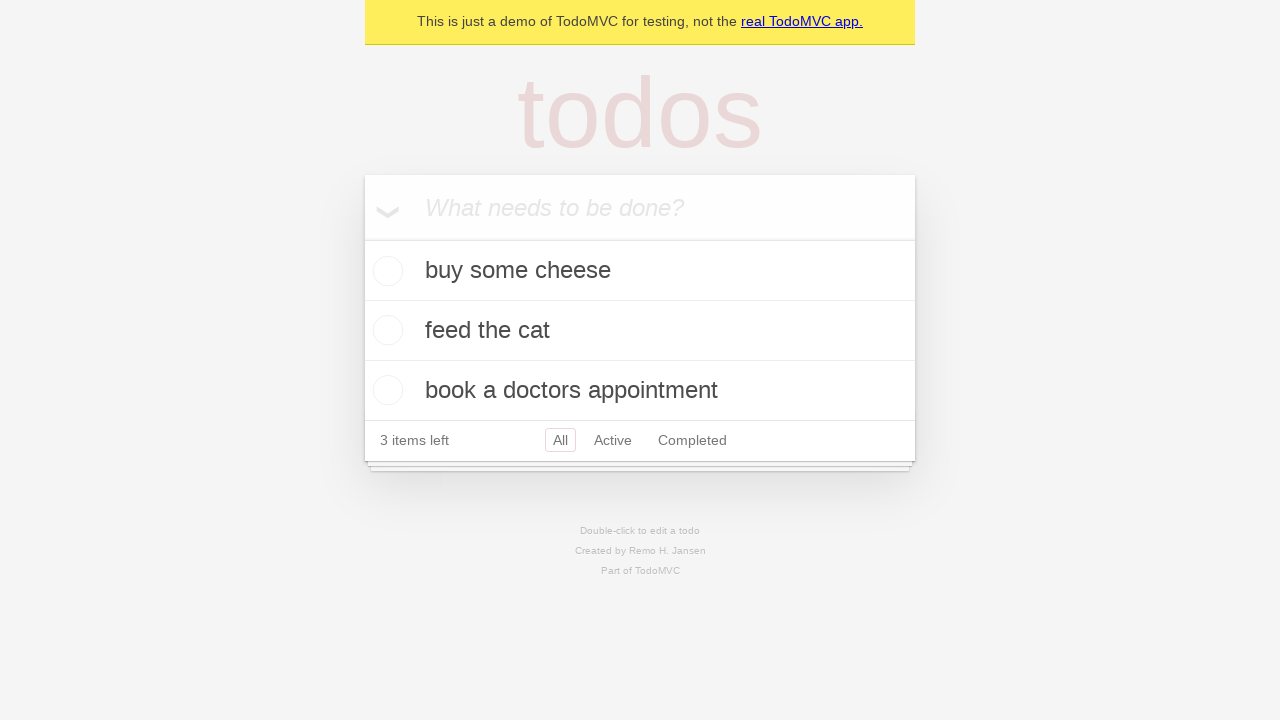

Waited for third todo item to be visible in the list
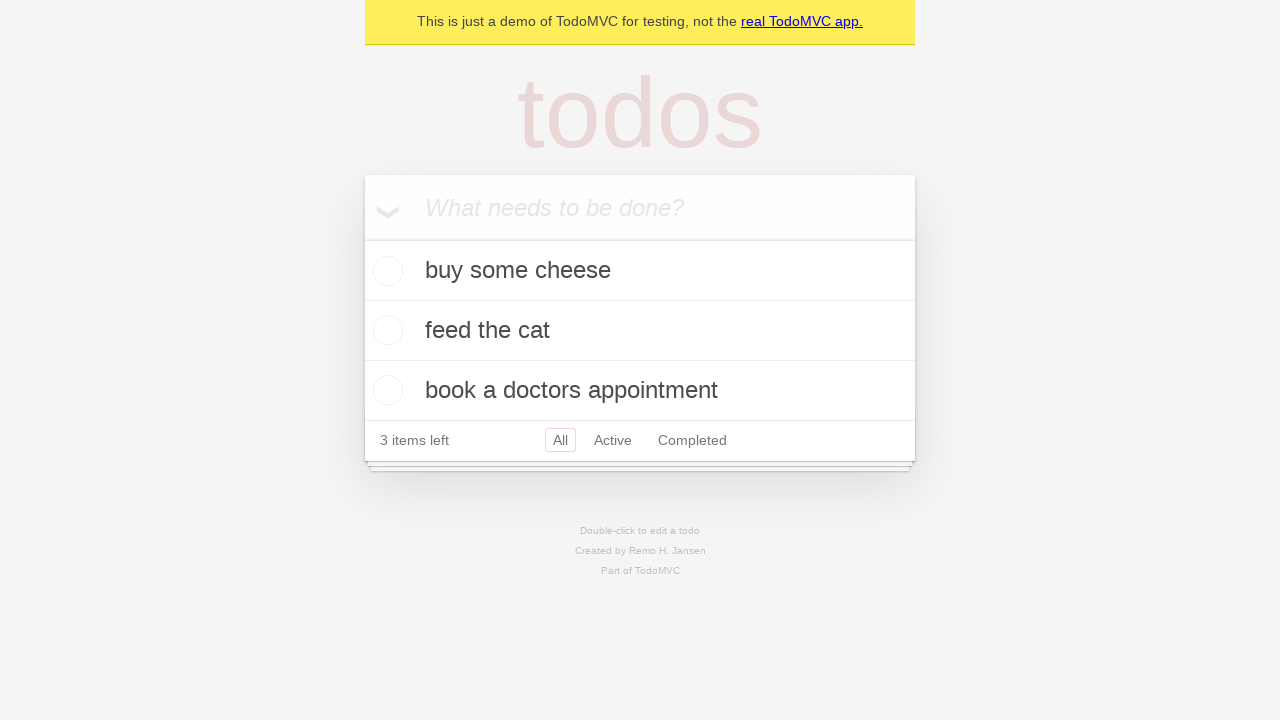

Double-clicked second todo item to enter edit mode at (640, 331) on .todo-list li >> nth=1
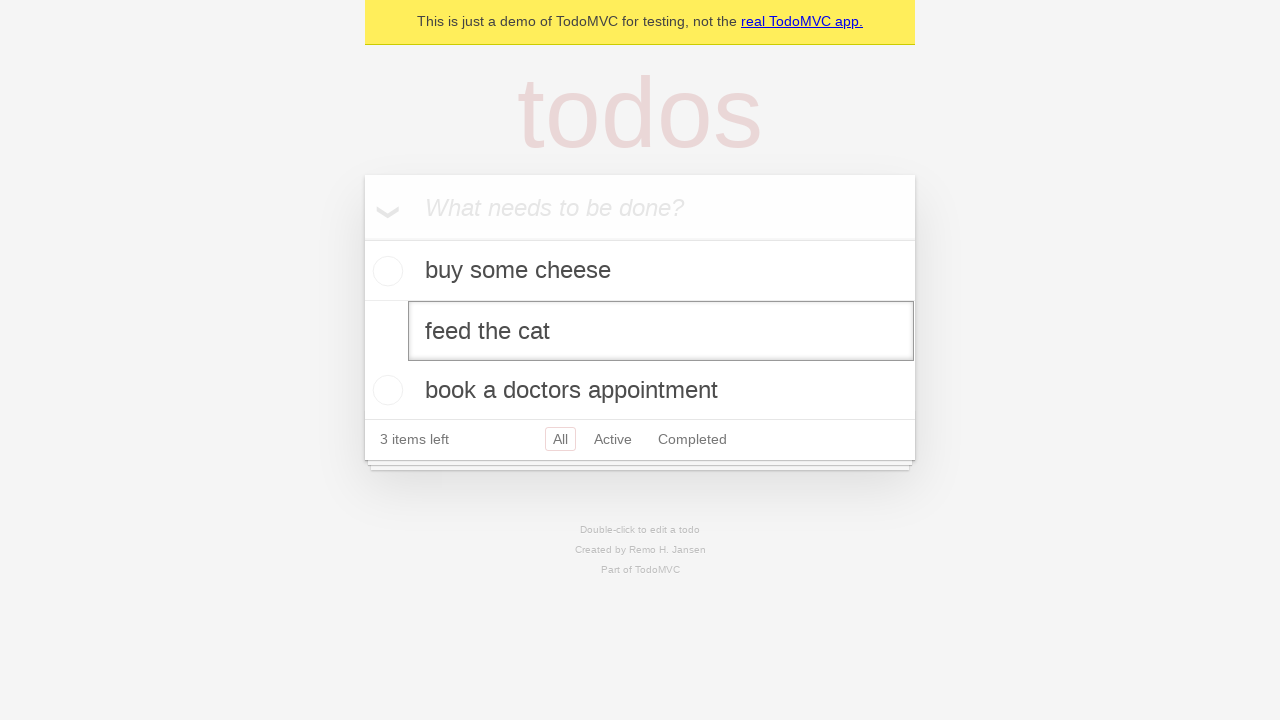

Changed todo text to 'buy some sausages' in edit field on .todo-list li >> nth=1 >> .edit
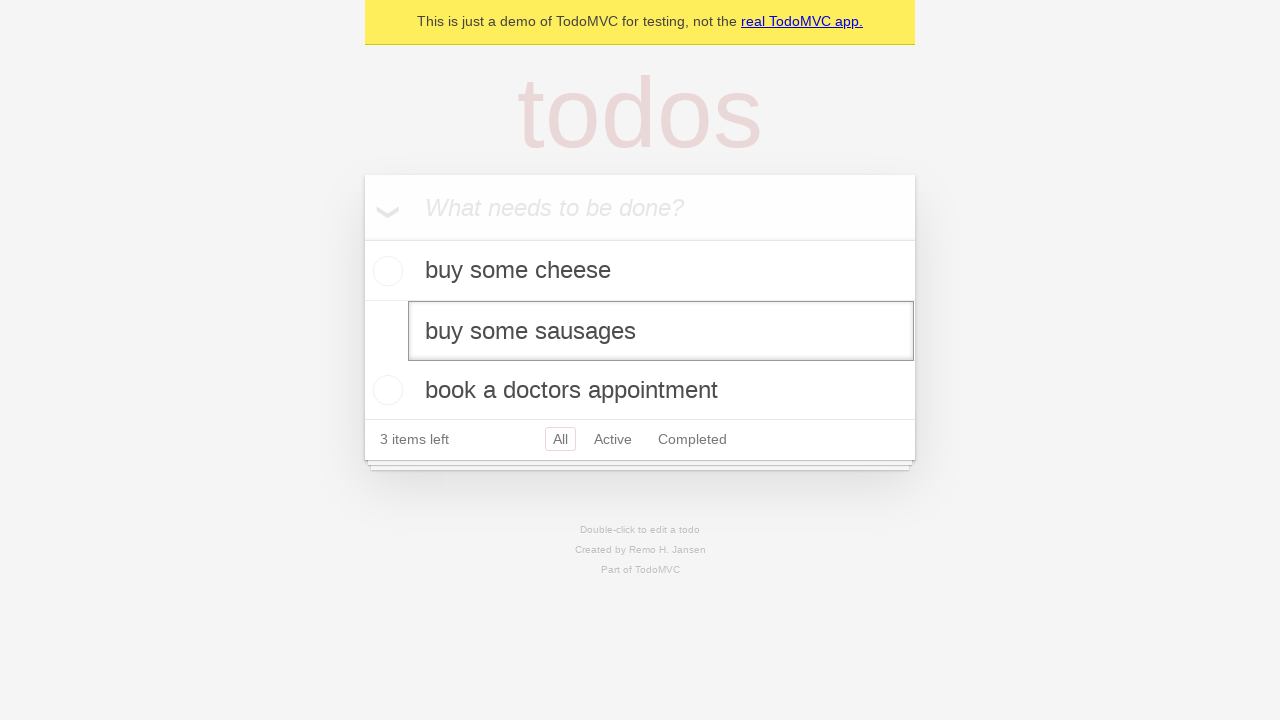

Pressed Enter to confirm the edited todo text on .todo-list li >> nth=1 >> .edit
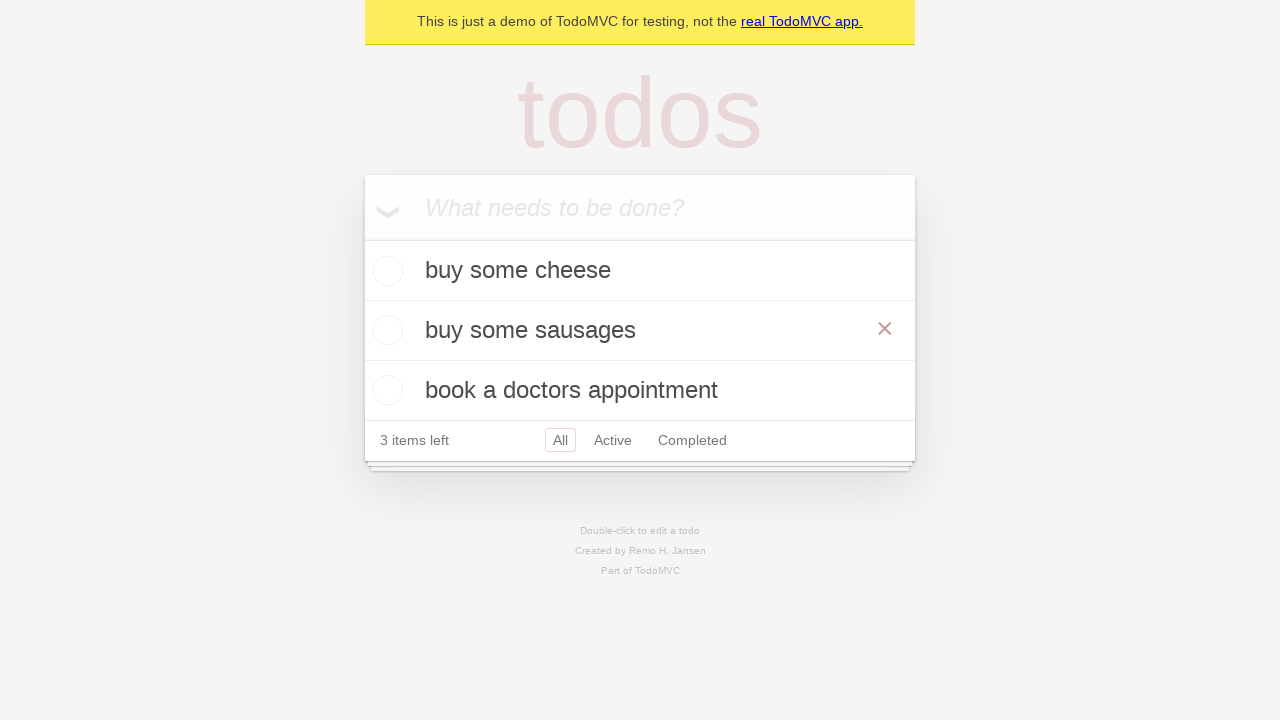

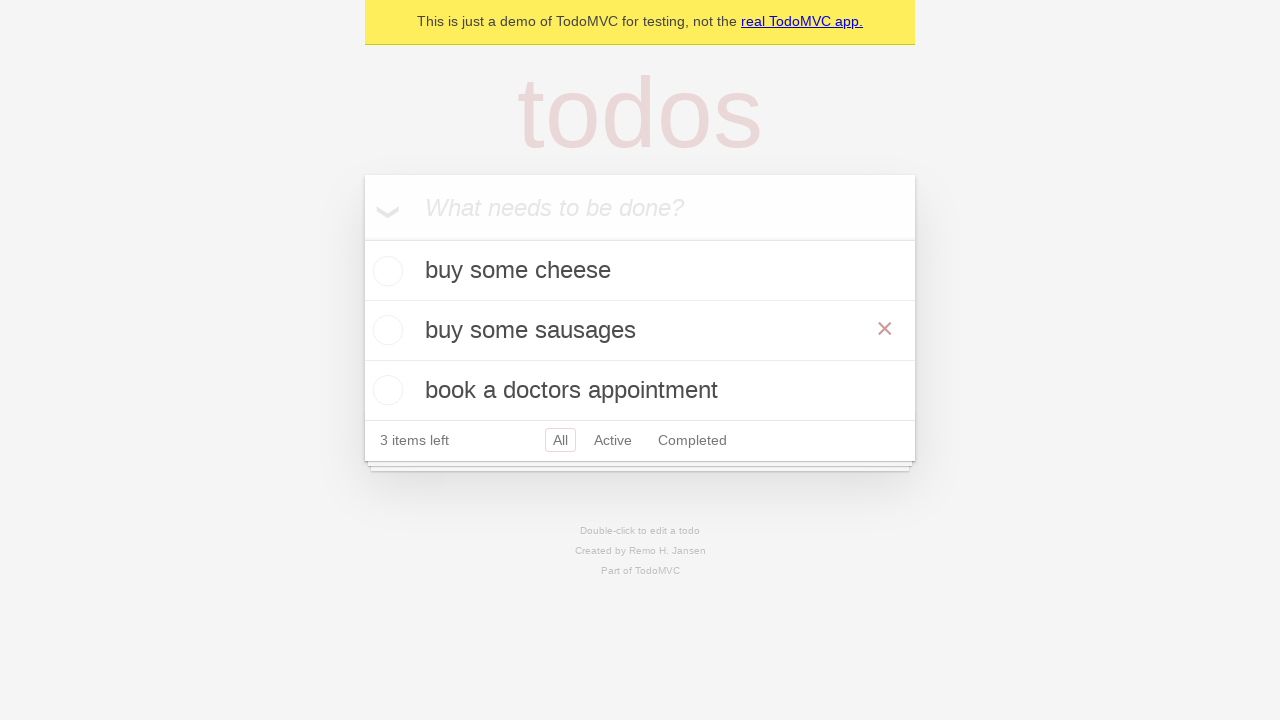